Demonstrates window handling by clicking a link that opens a new window, switching to the child window to extract text, then switching back to the parent window and using the extracted data to fill a form field.

Starting URL: https://rahulshettyacademy.com/loginpagePractise/#

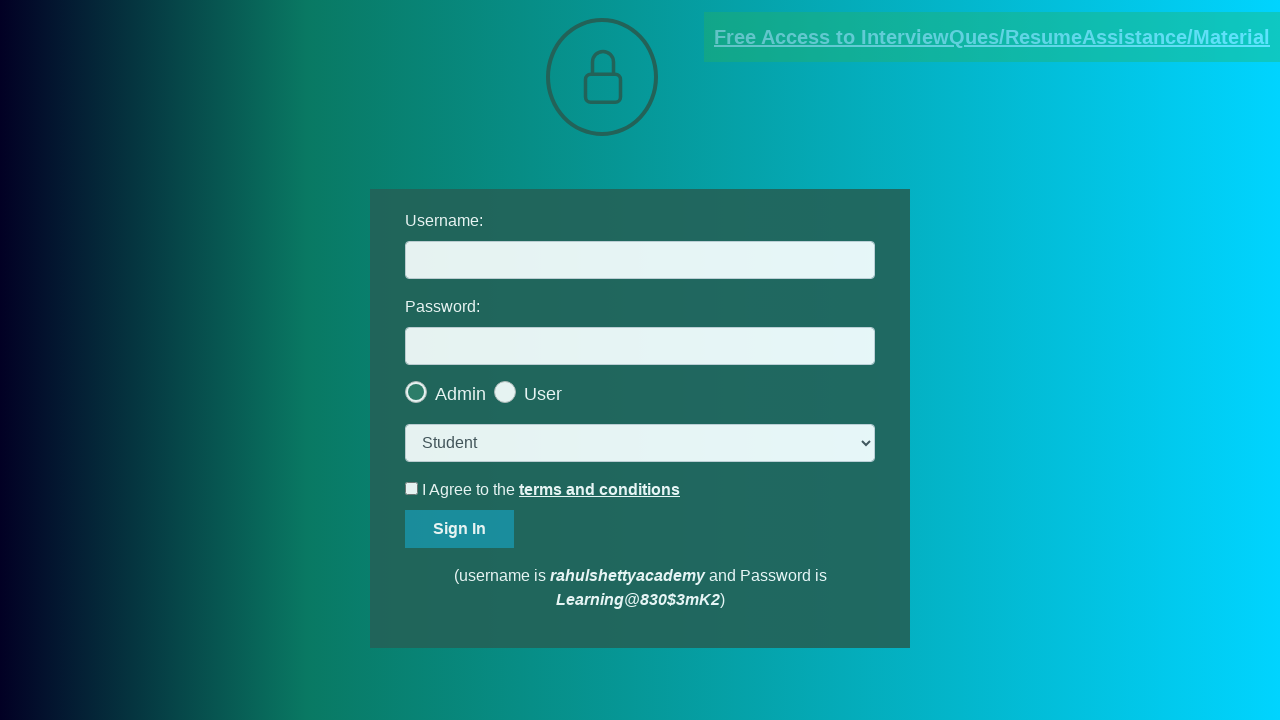

Clicked blinking text link to open new window at (992, 37) on .blinkingText
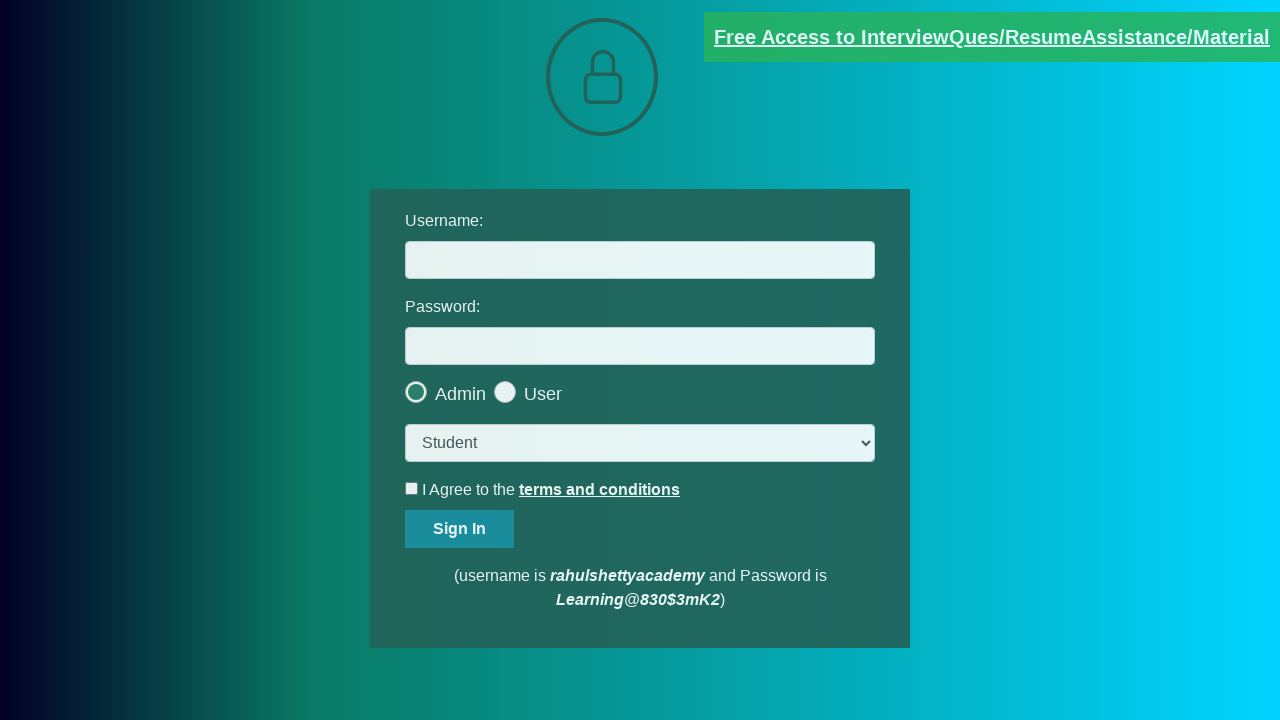

Captured child window/new page instance
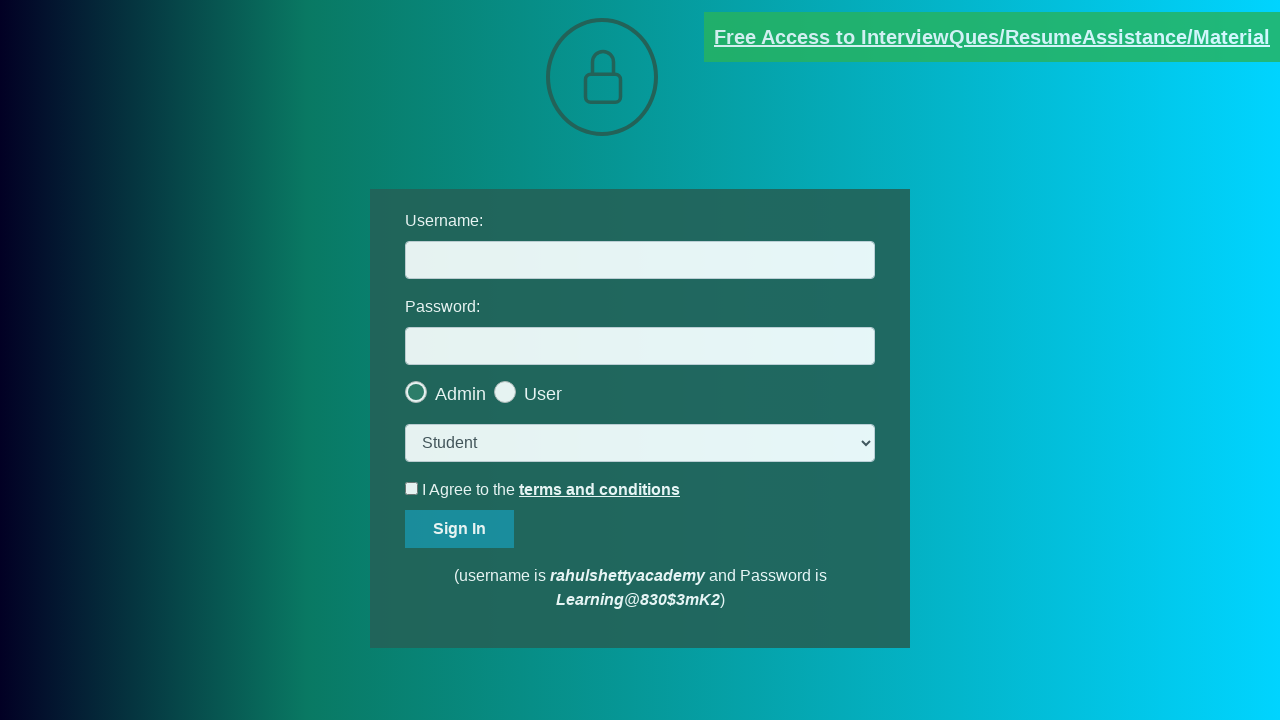

Child window page loaded successfully
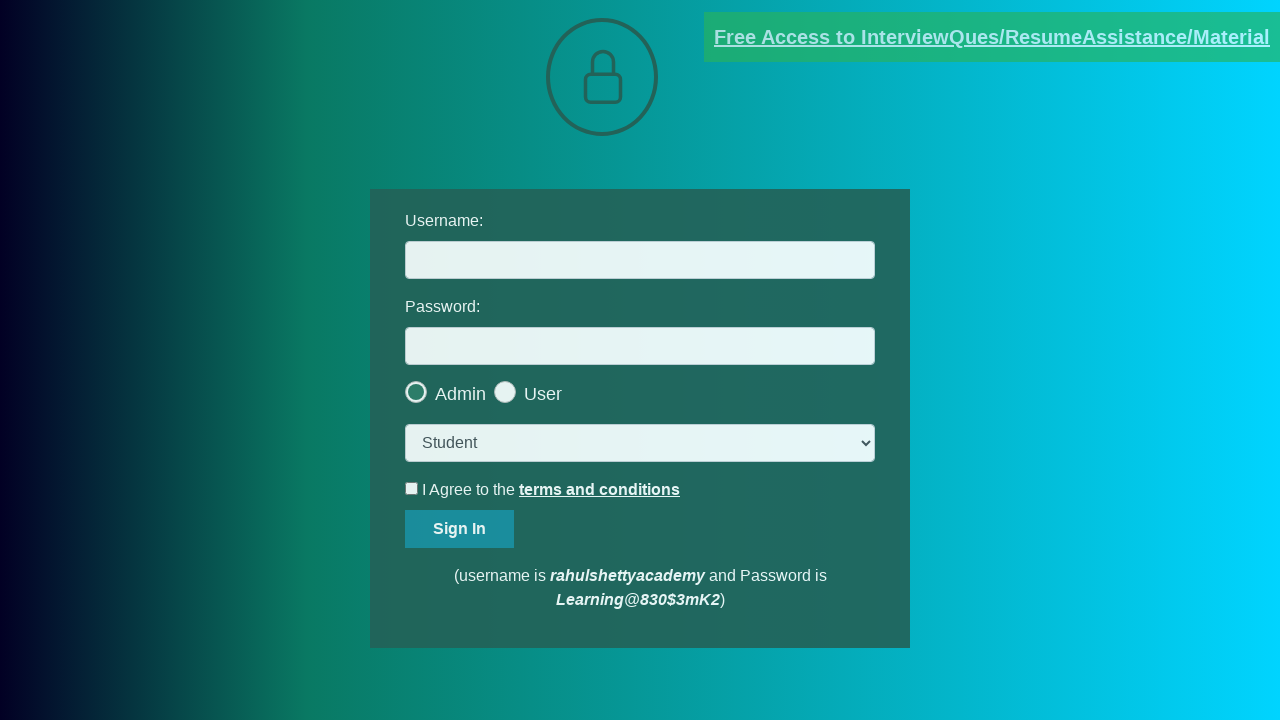

Extracted email text content from child window
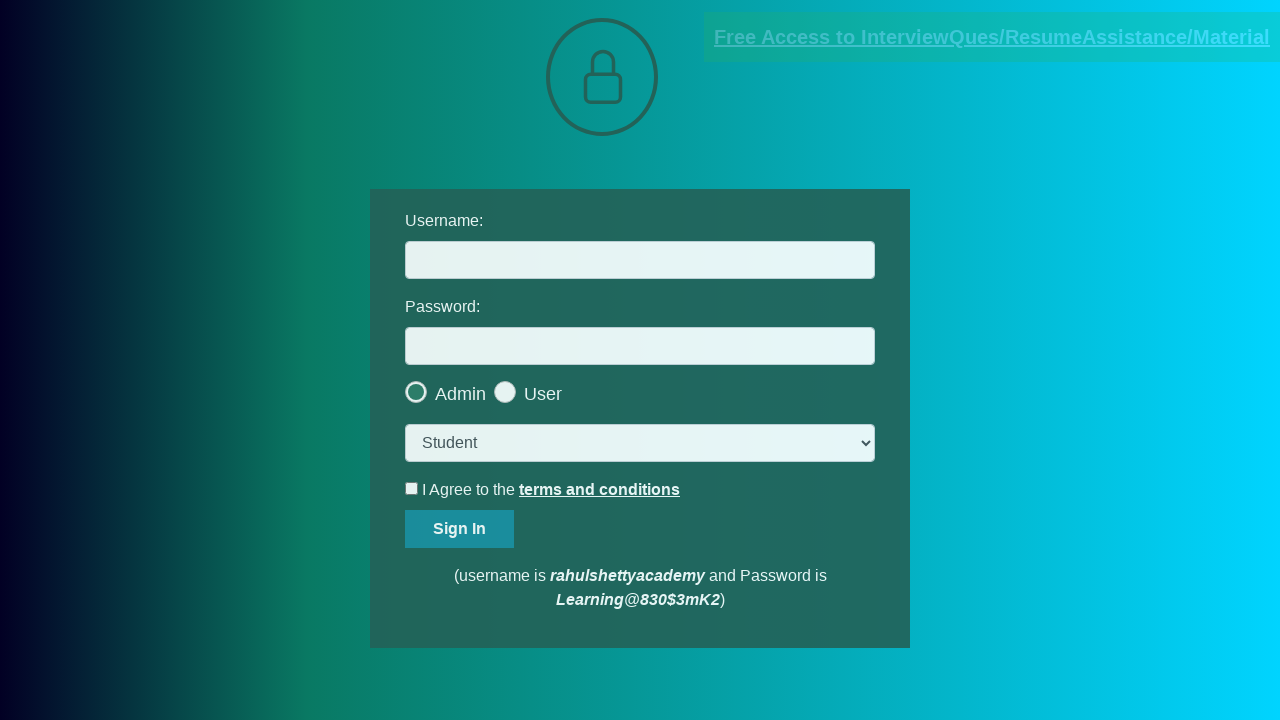

Parsed email ID from text: mentor@rahulshettyacademy.com
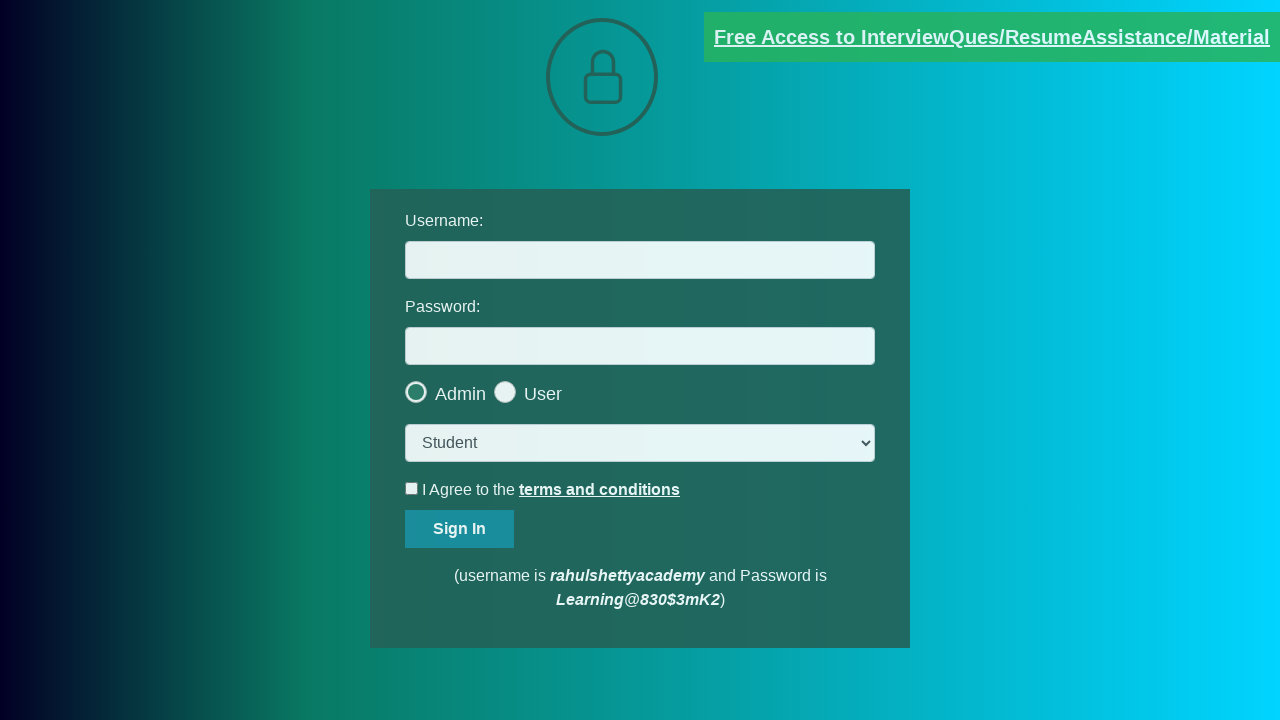

Filled username field with extracted email: mentor@rahulshettyacademy.com on #username
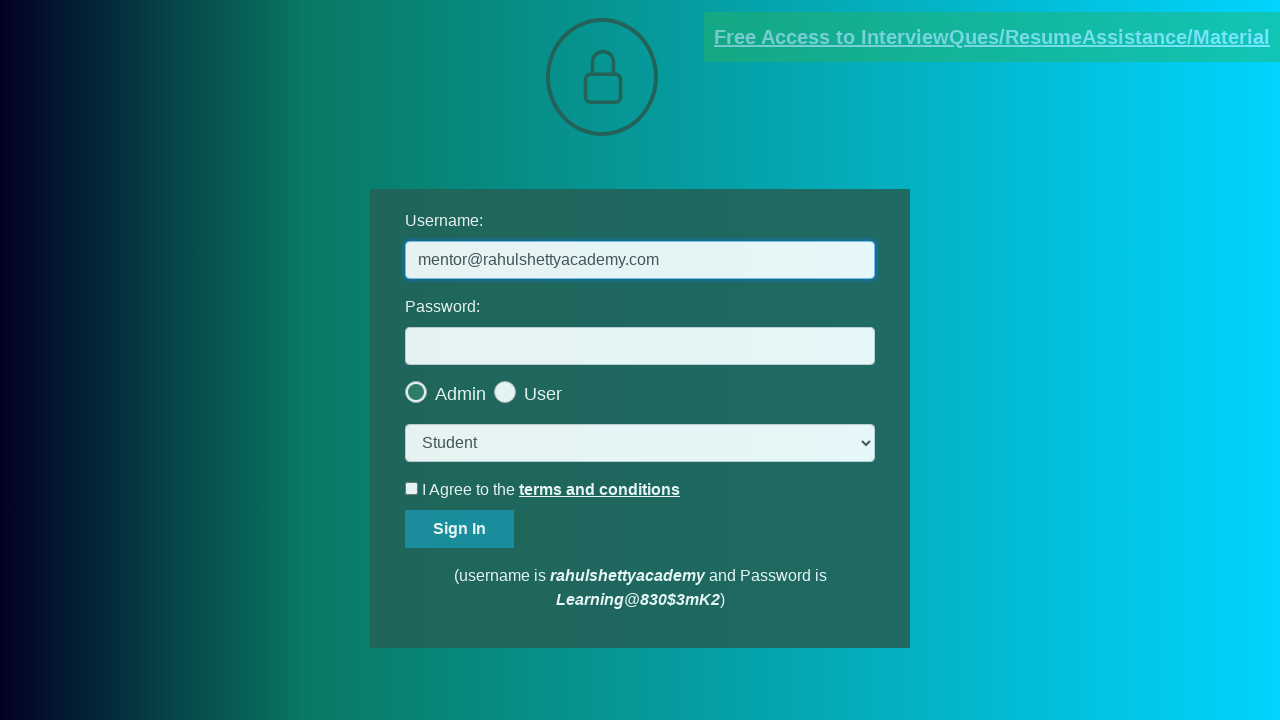

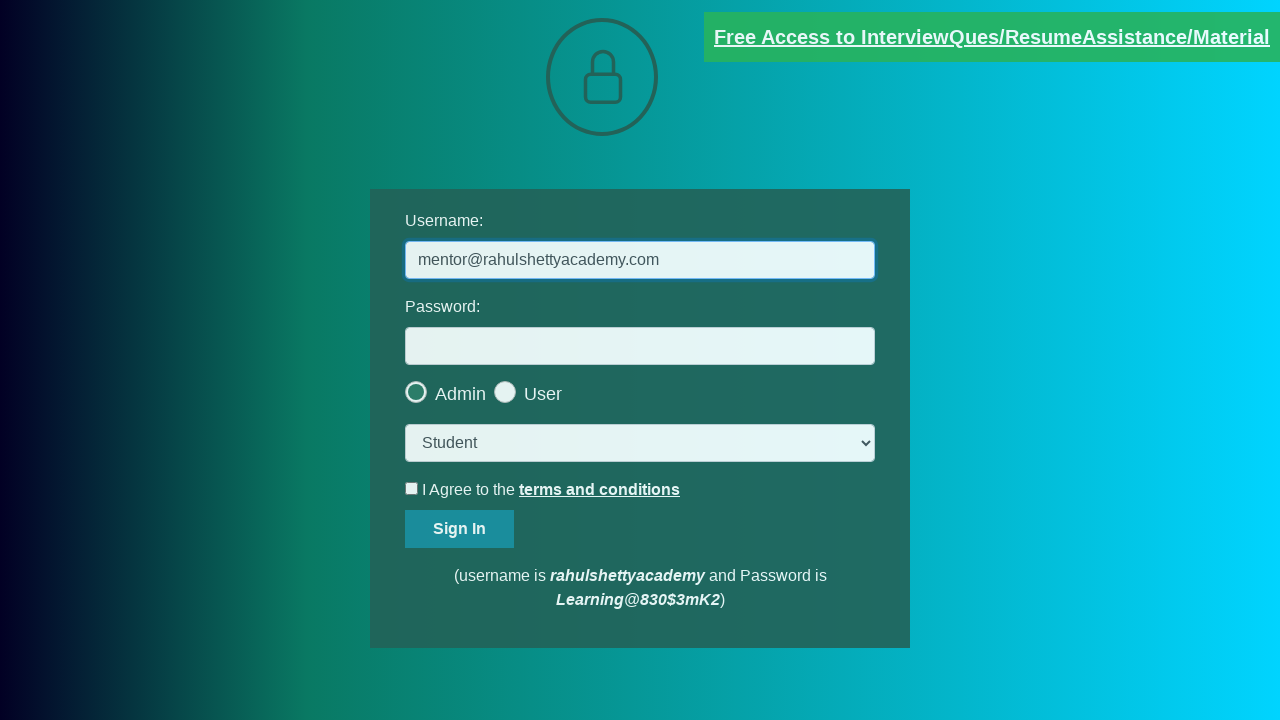